Tests the Dutch Quality category card link on the homepage by clicking it and verifying navigation.

Starting URL: https://instoneco.com/

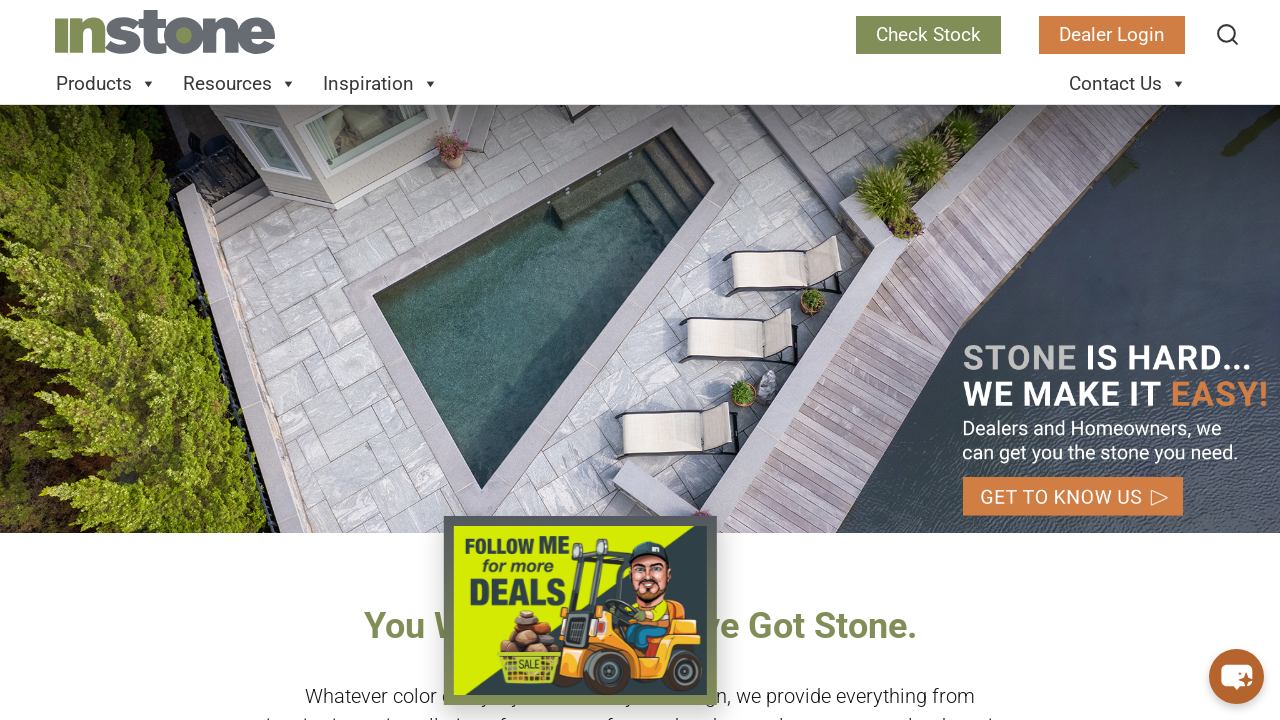

Waited for page content to load (domcontentloaded)
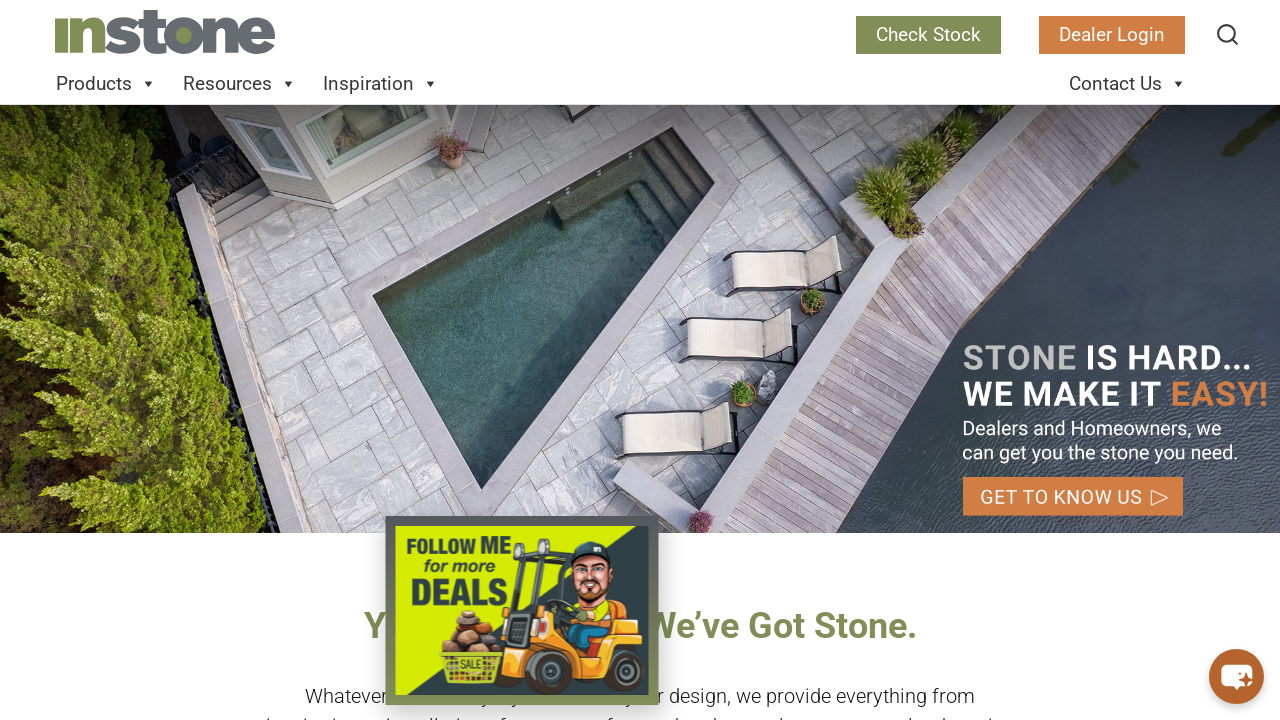

Clicked the Dutch Quality category card link at (793, 360) on a[title='Dutch Quality Ashen Weather Ledge']
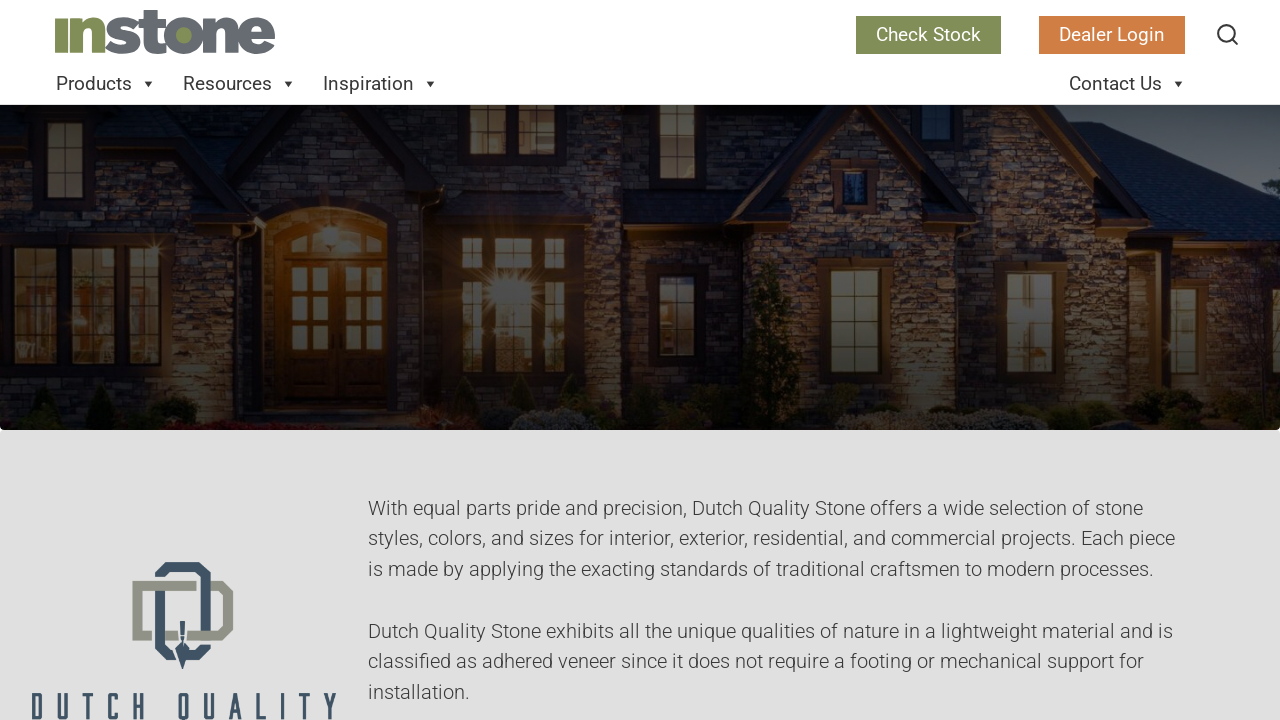

Verified navigation to Dutch Quality product page
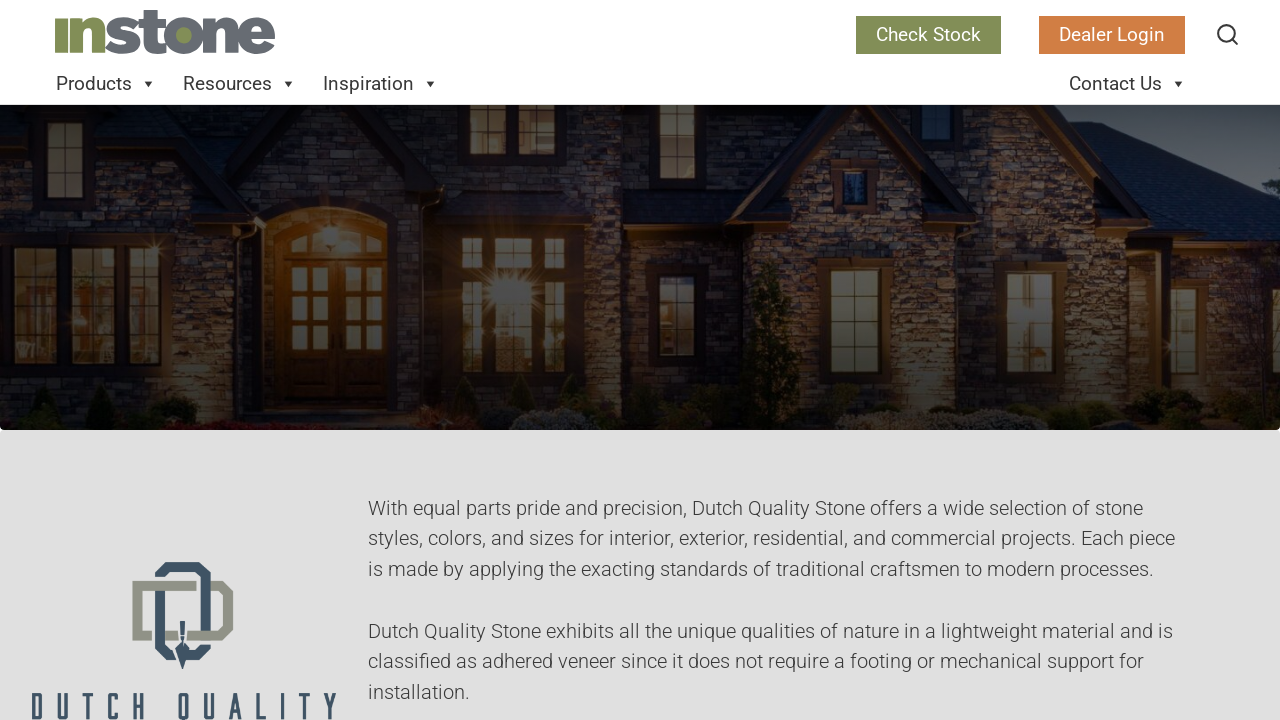

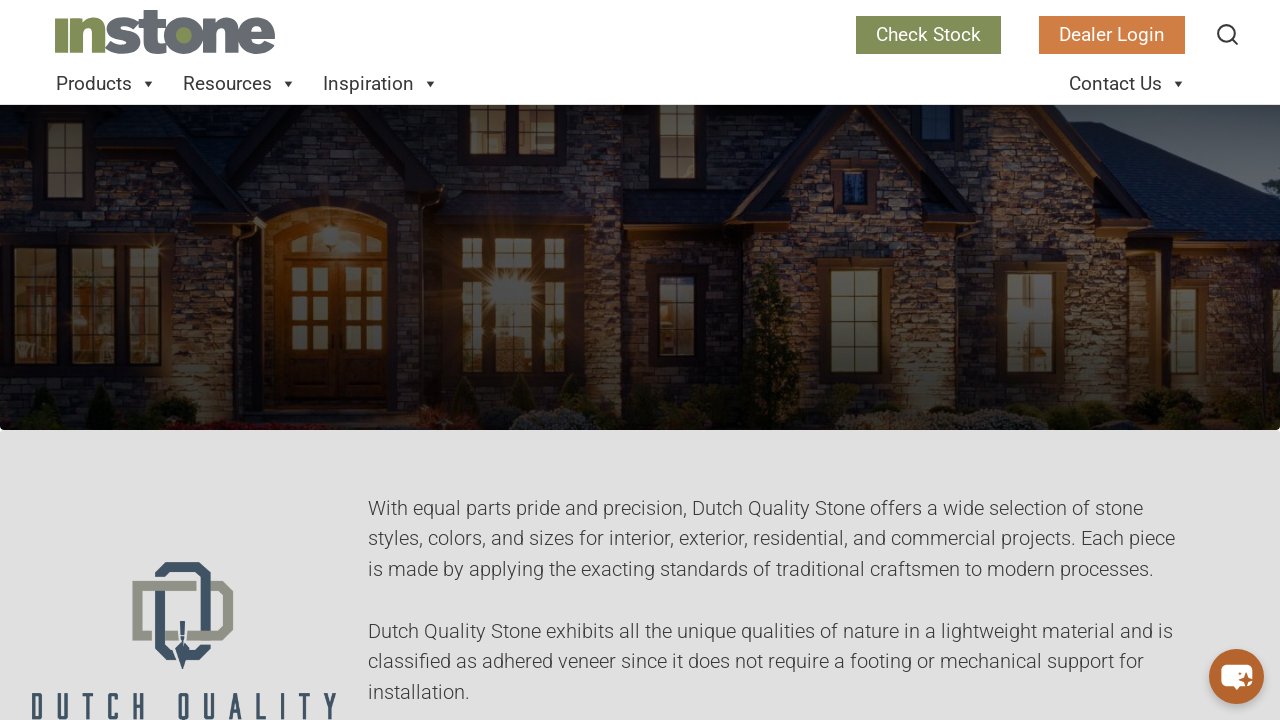